Changes browser window resolution from current size to 1920x1080

Starting URL: https://www.ynetnews.com

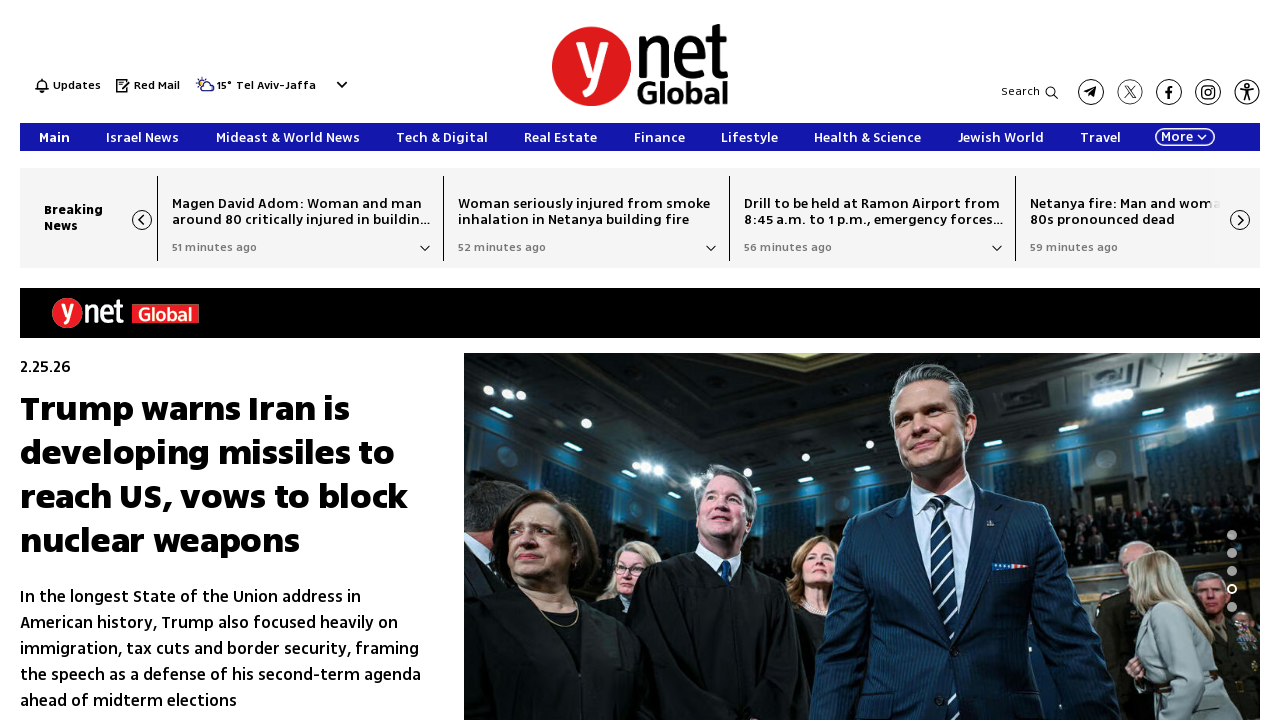

Set browser window resolution to 1920x1080
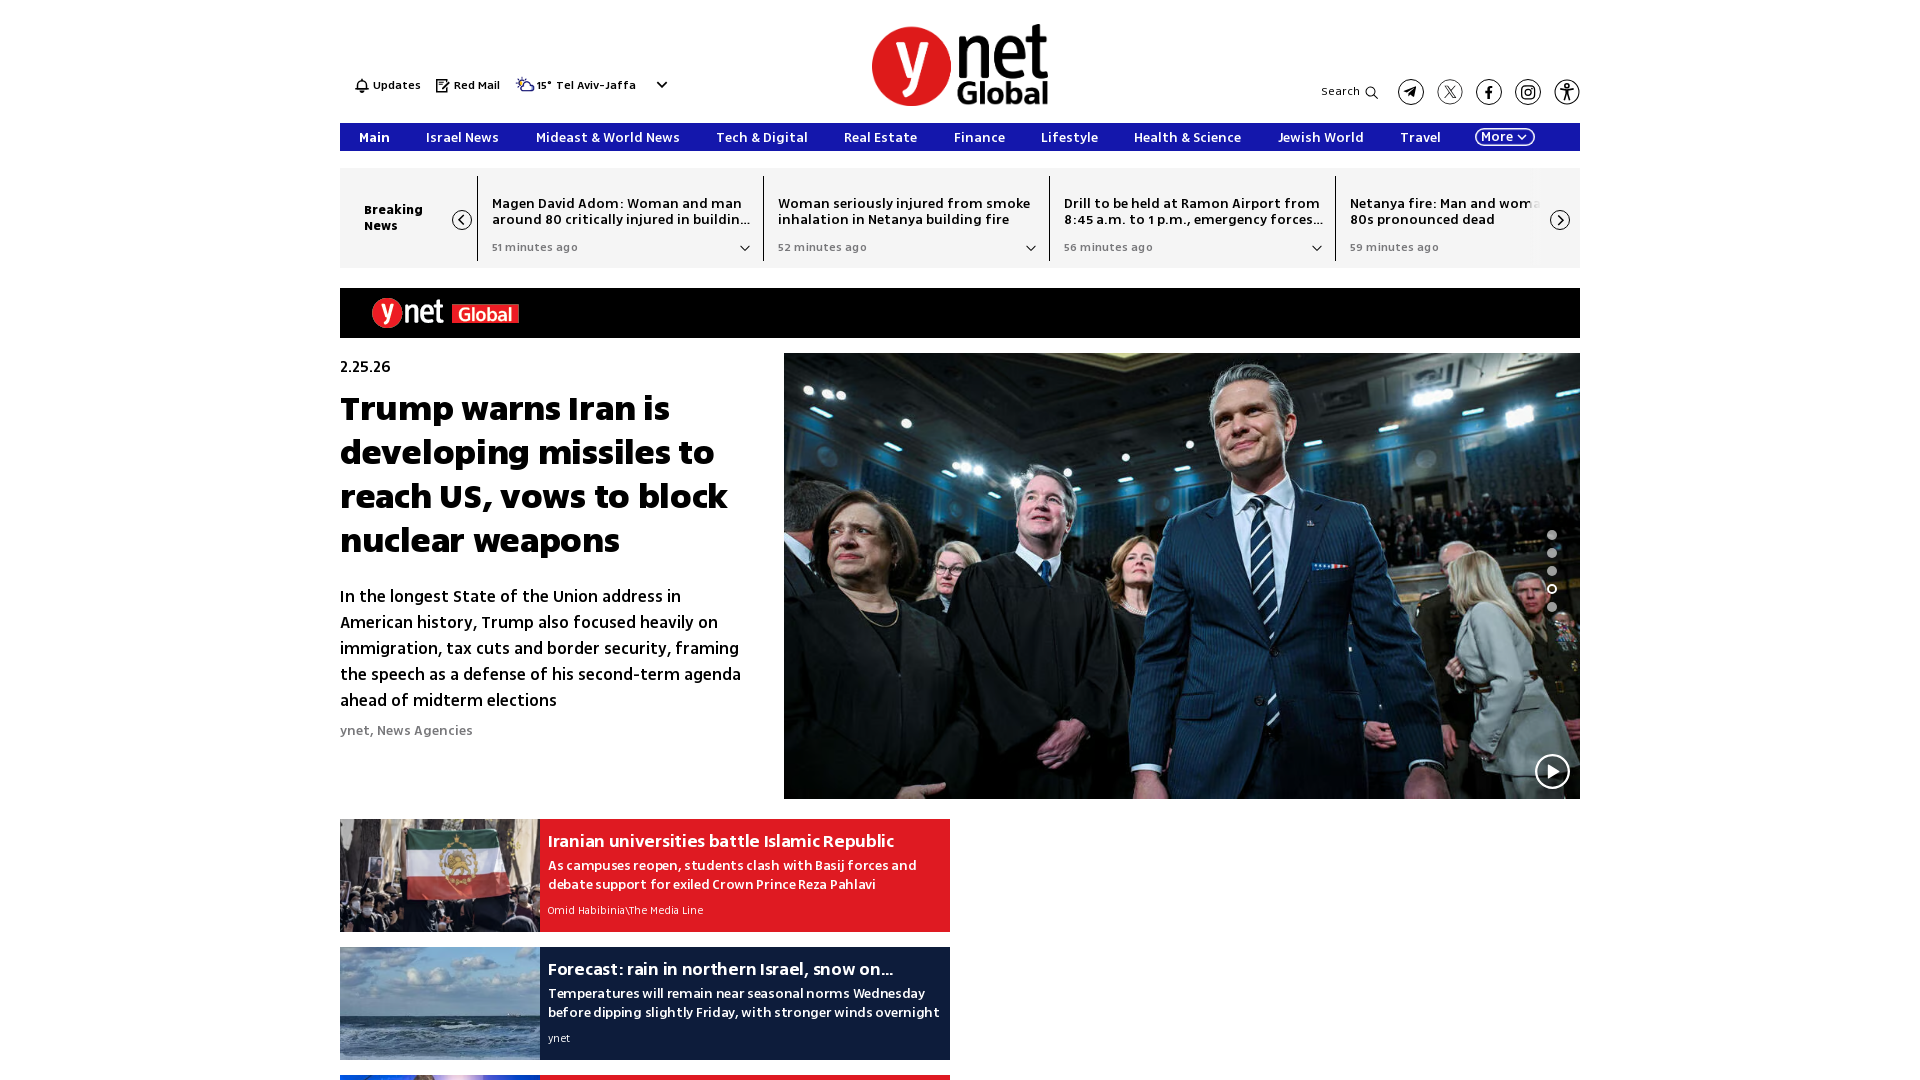

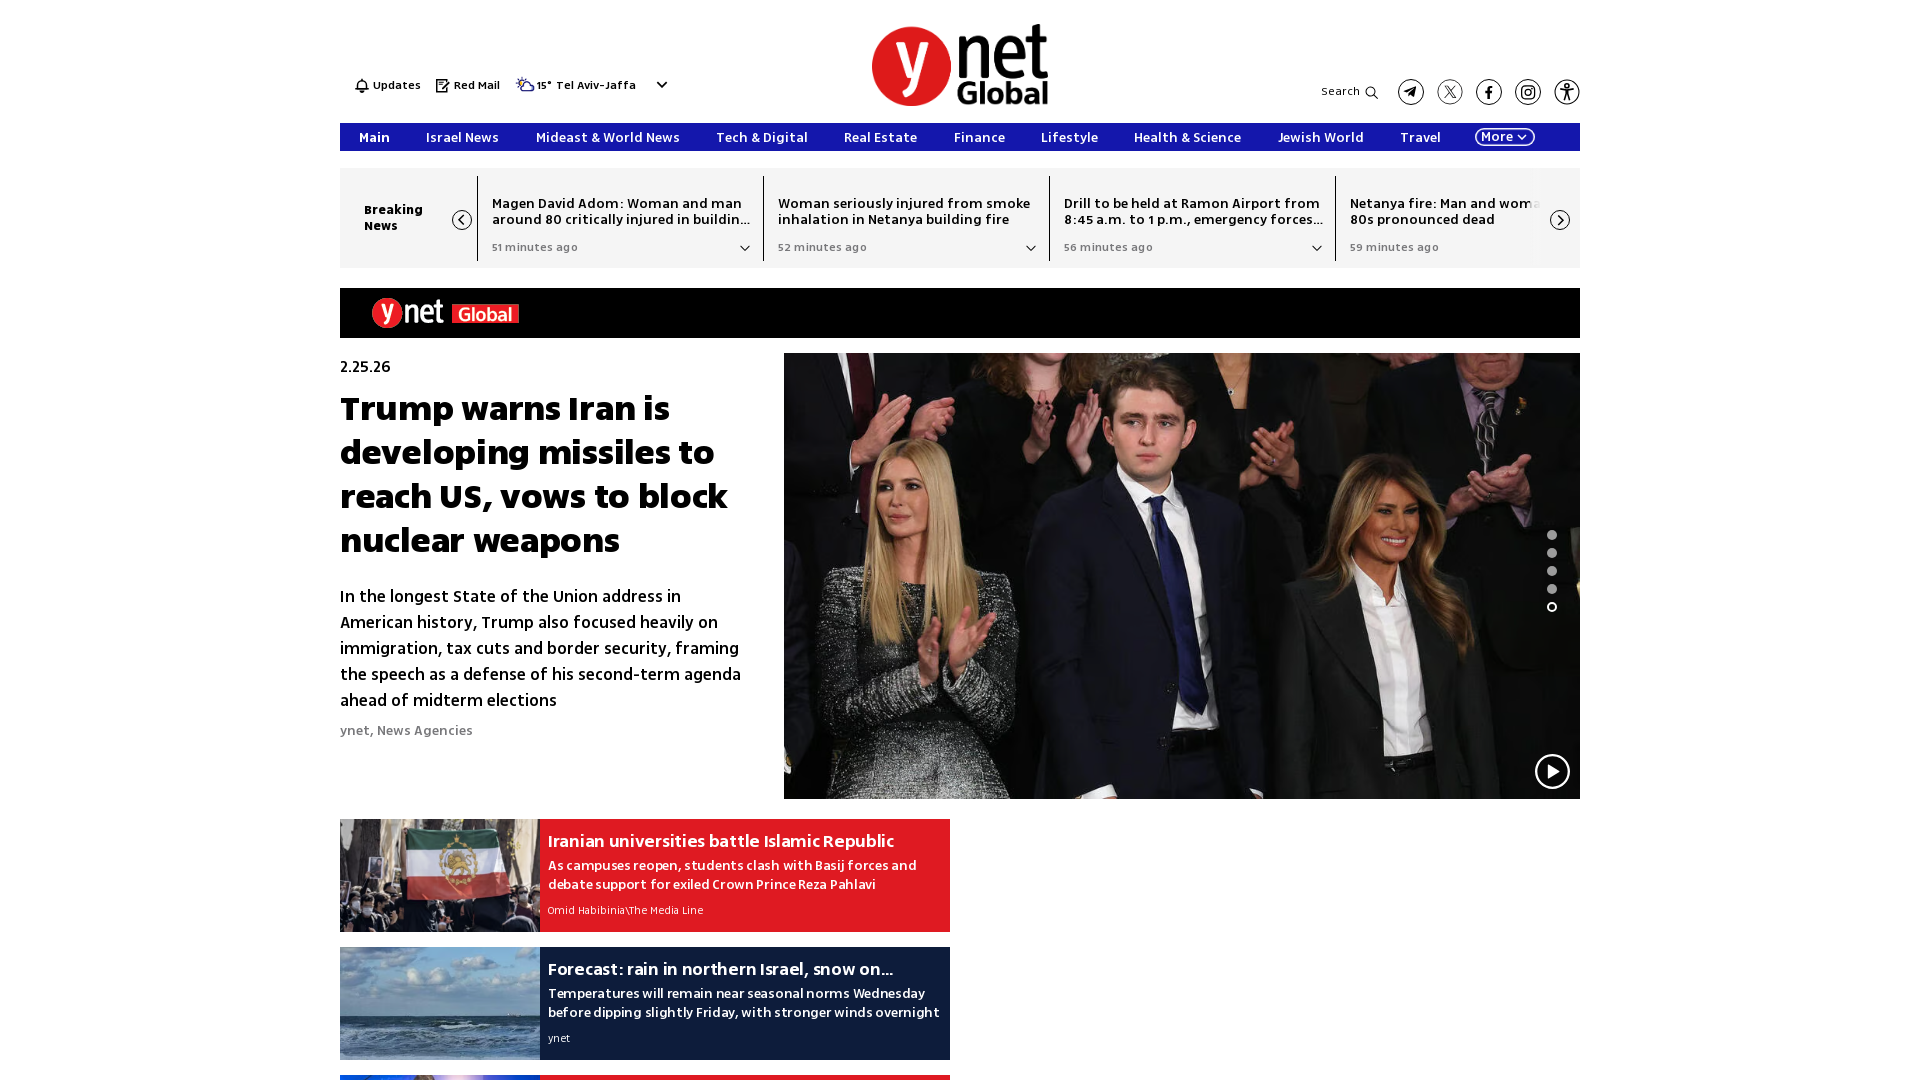